Tests that a specific link element with id 'lp-hover' is visible on the HDFC homepage

Starting URL: https://www.hdfc.com/

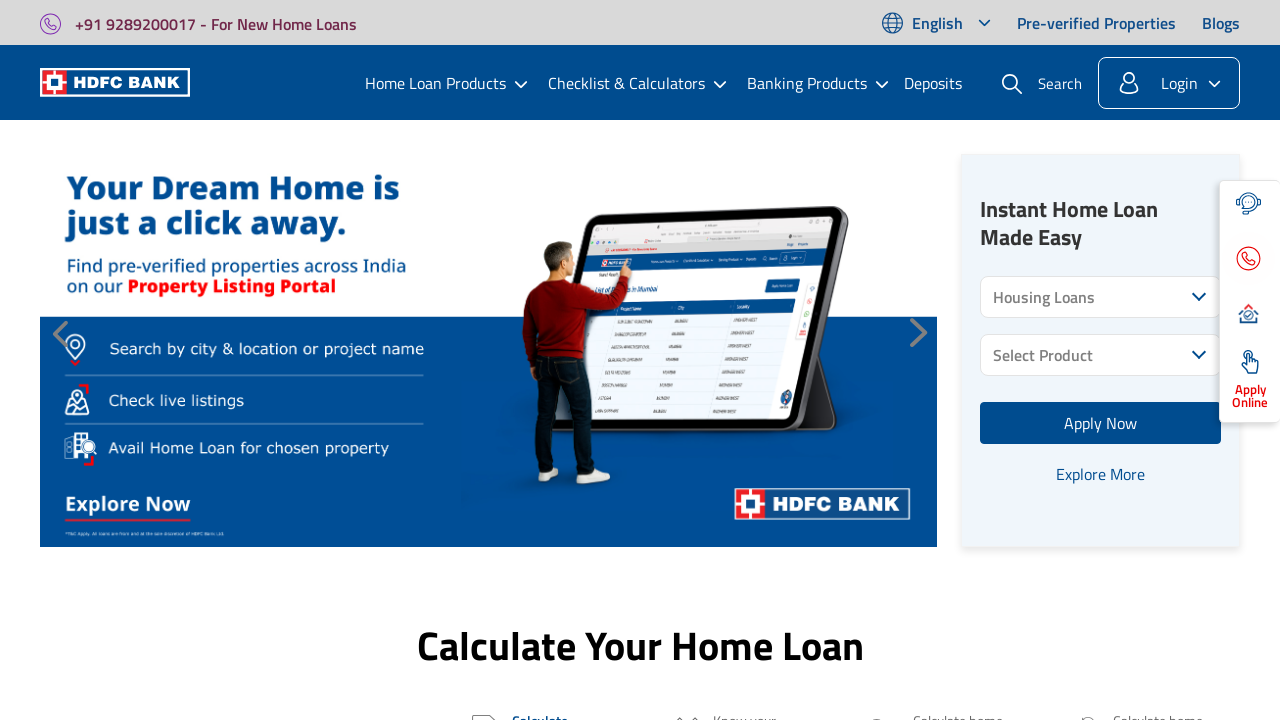

Waited for link element with id 'lp-hover' to become visible on HDFC homepage
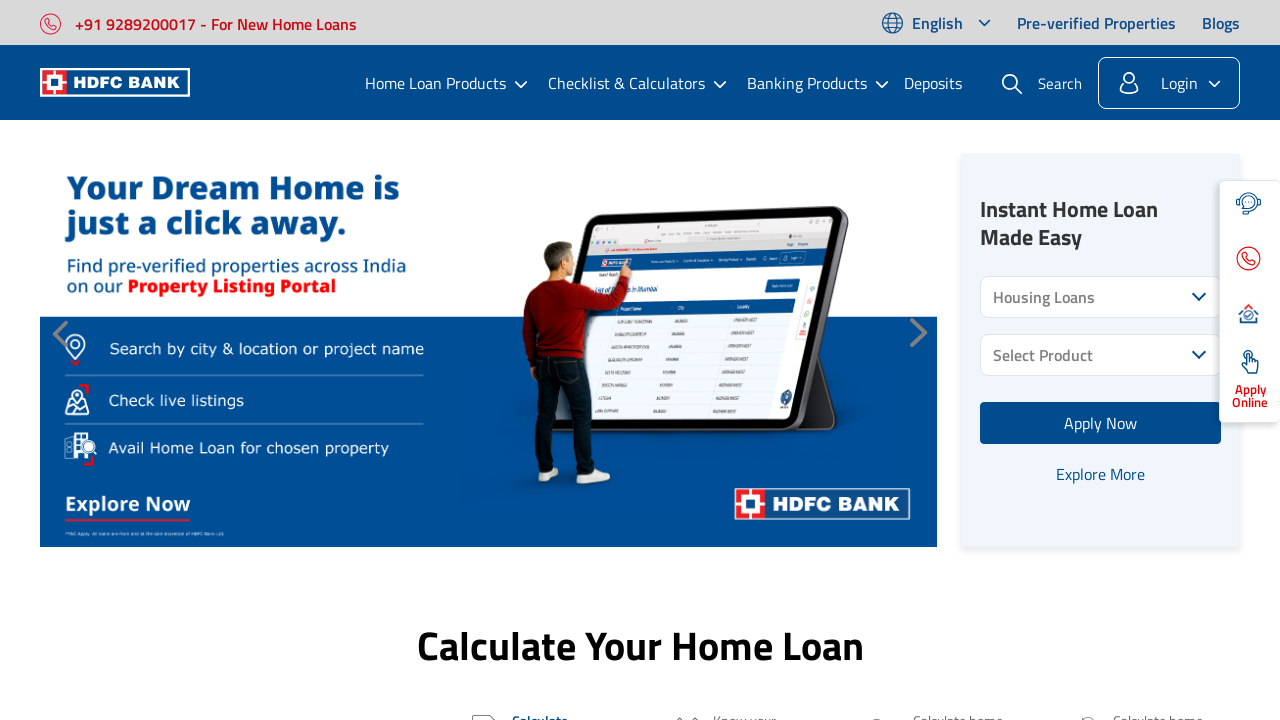

Verified that link element with id 'lp-hover' is visible, result: True
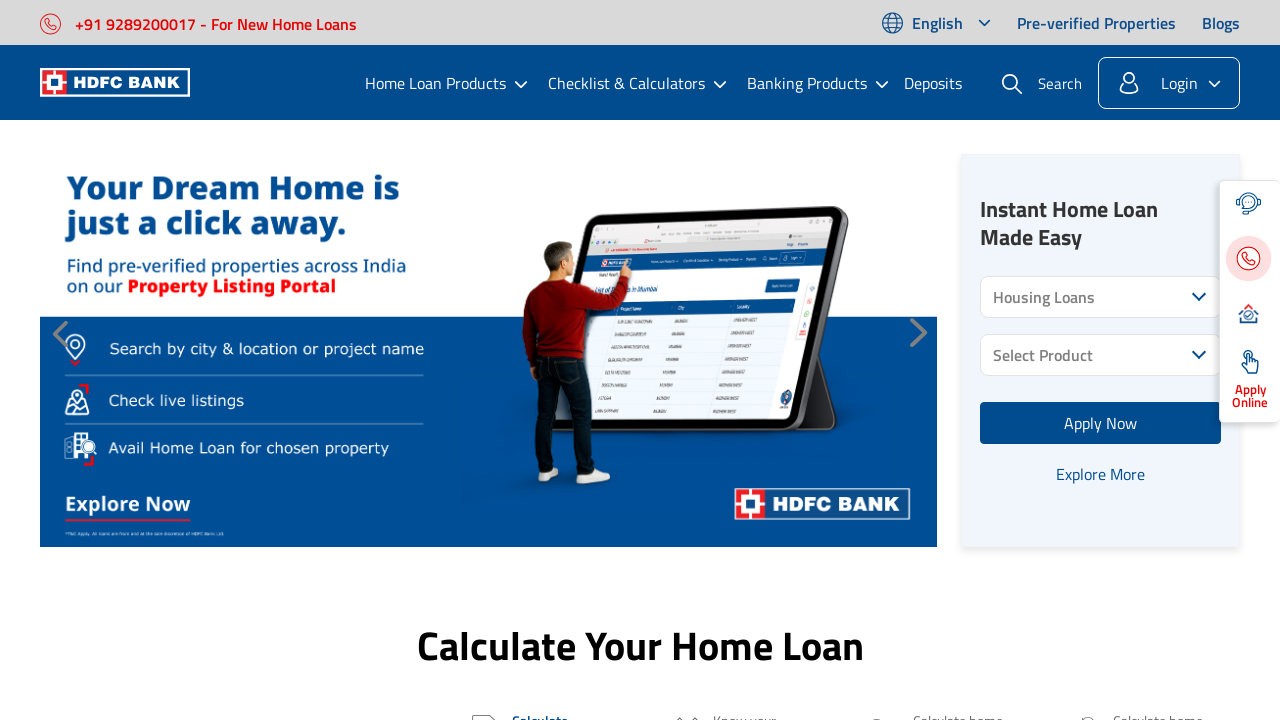

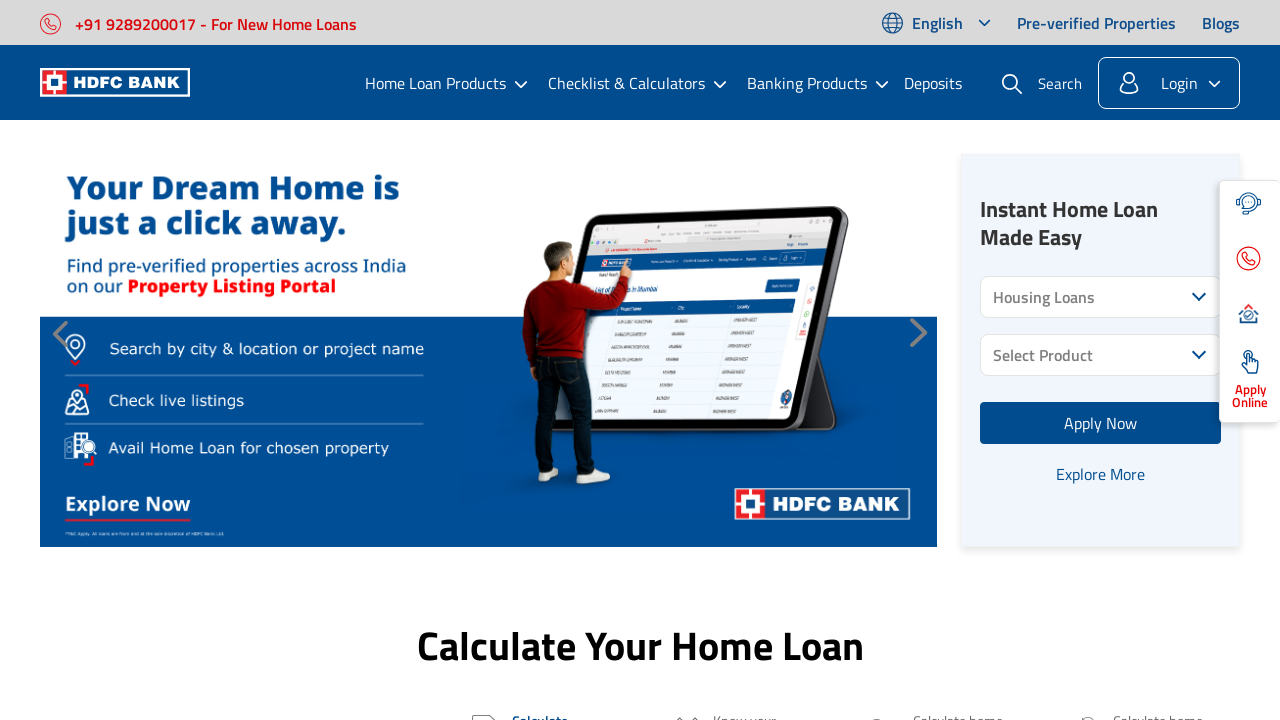